Tests handling a simple JavaScript alert by clicking a button to trigger the alert, verifying the alert text, and accepting it

Starting URL: https://v1.training-support.net/selenium/javascript-alerts

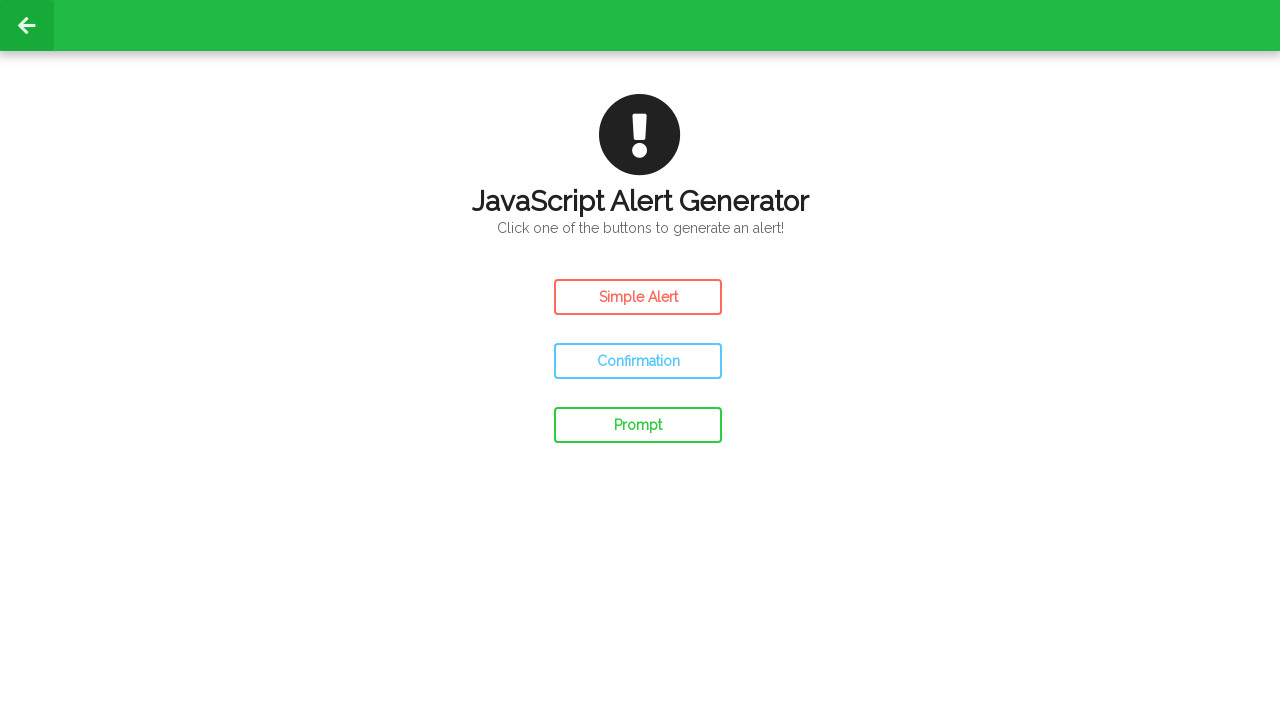

Clicked the button to trigger a simple JavaScript alert at (638, 297) on #simple
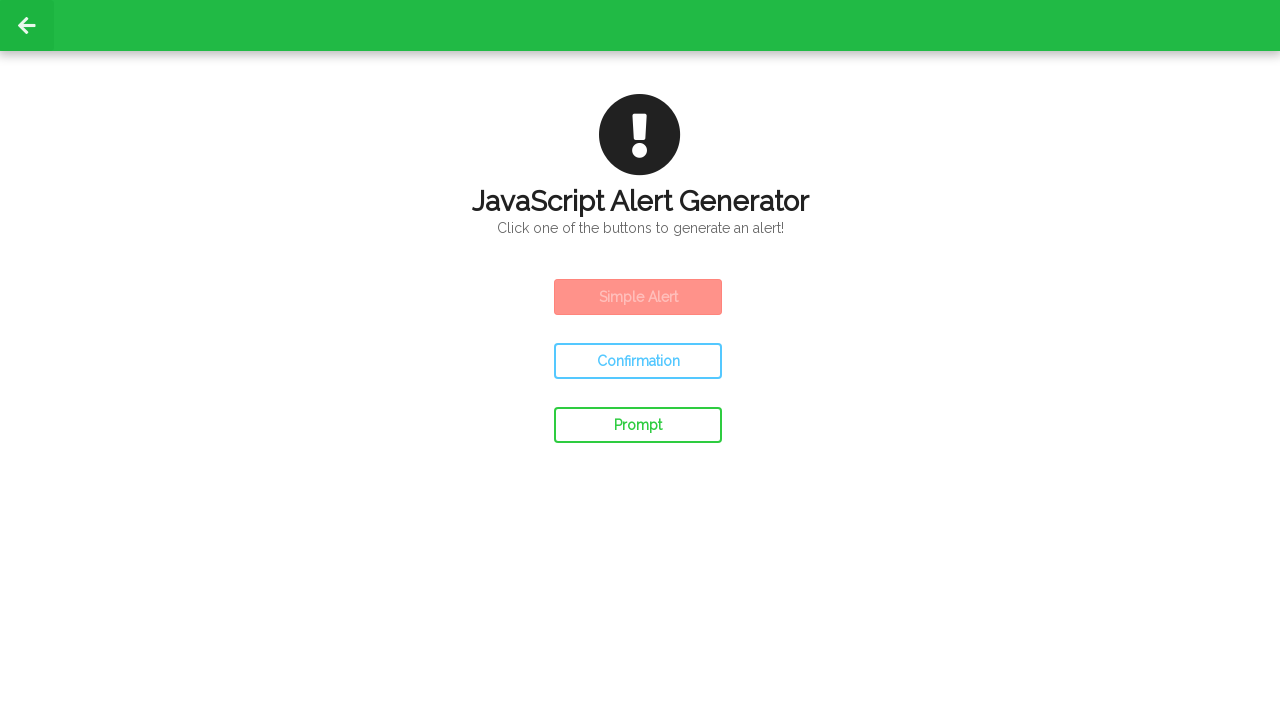

Set up dialog handler to accept the alert
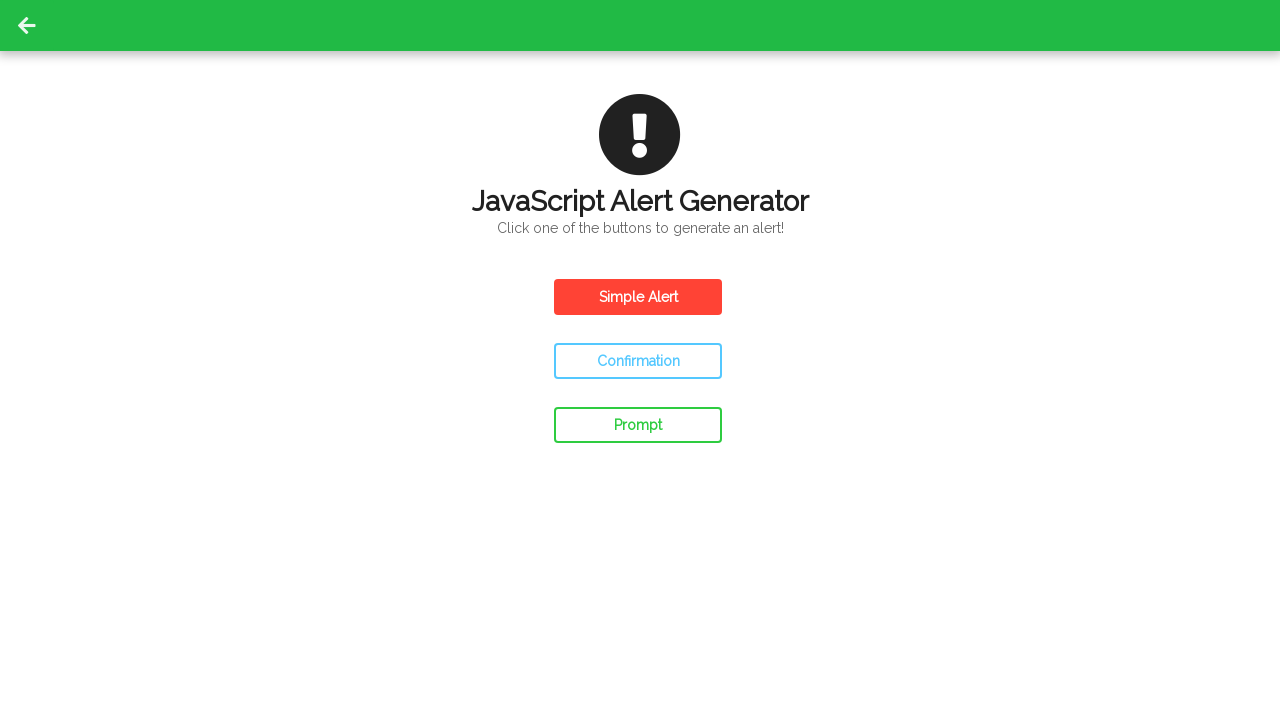

Waited for alert to be processed
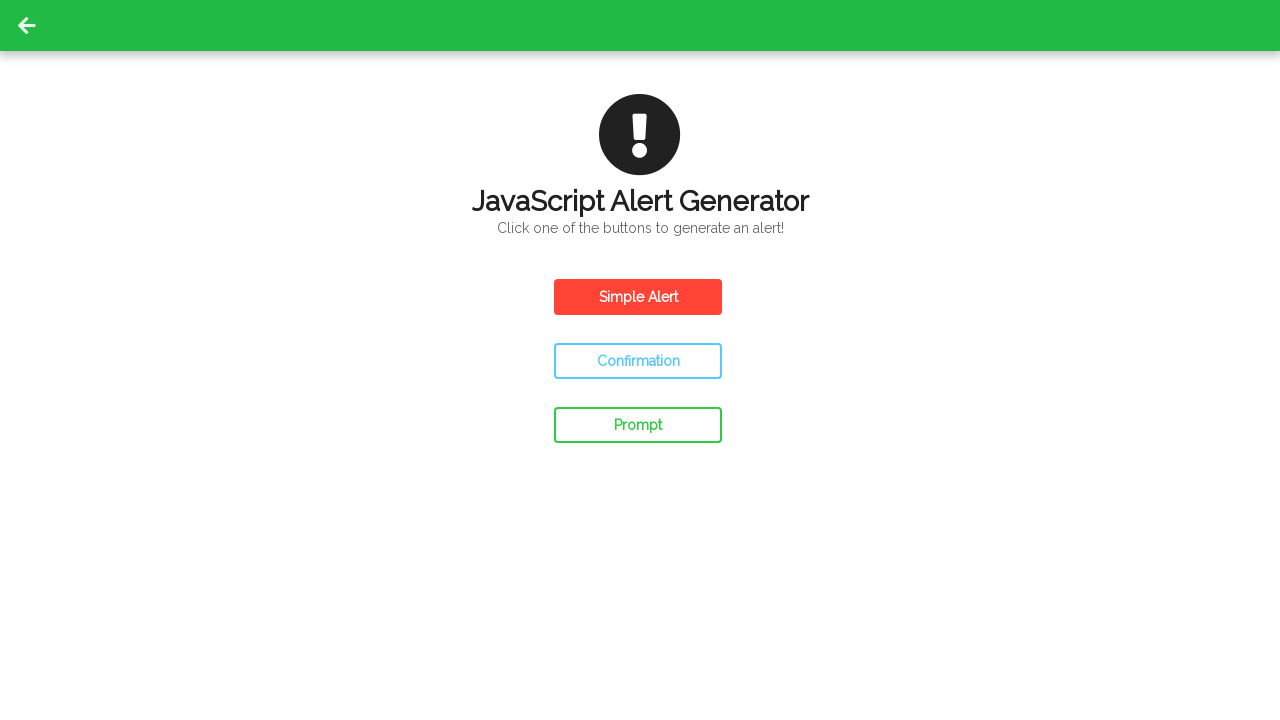

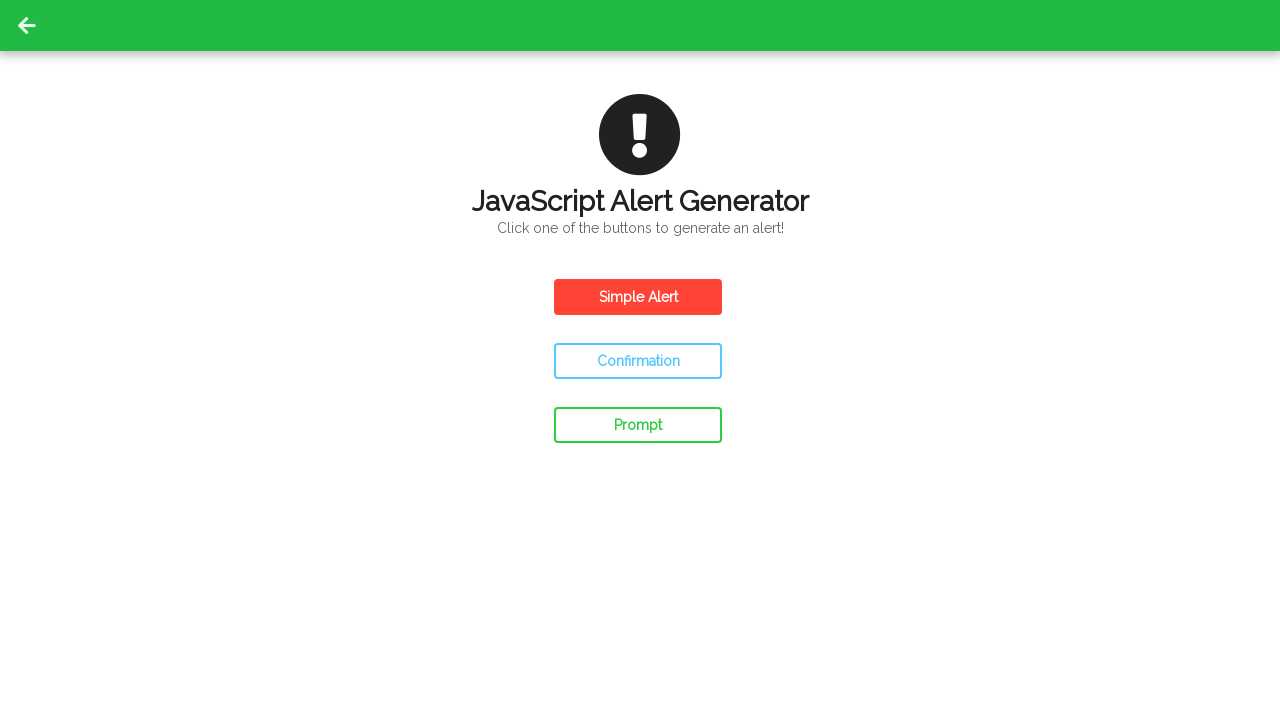